Tests the user registration form by filling in all required fields (name, address, contact info, SSN, username, and password) and submitting the registration

Starting URL: https://parabank.parasoft.com/parabank/register.htm

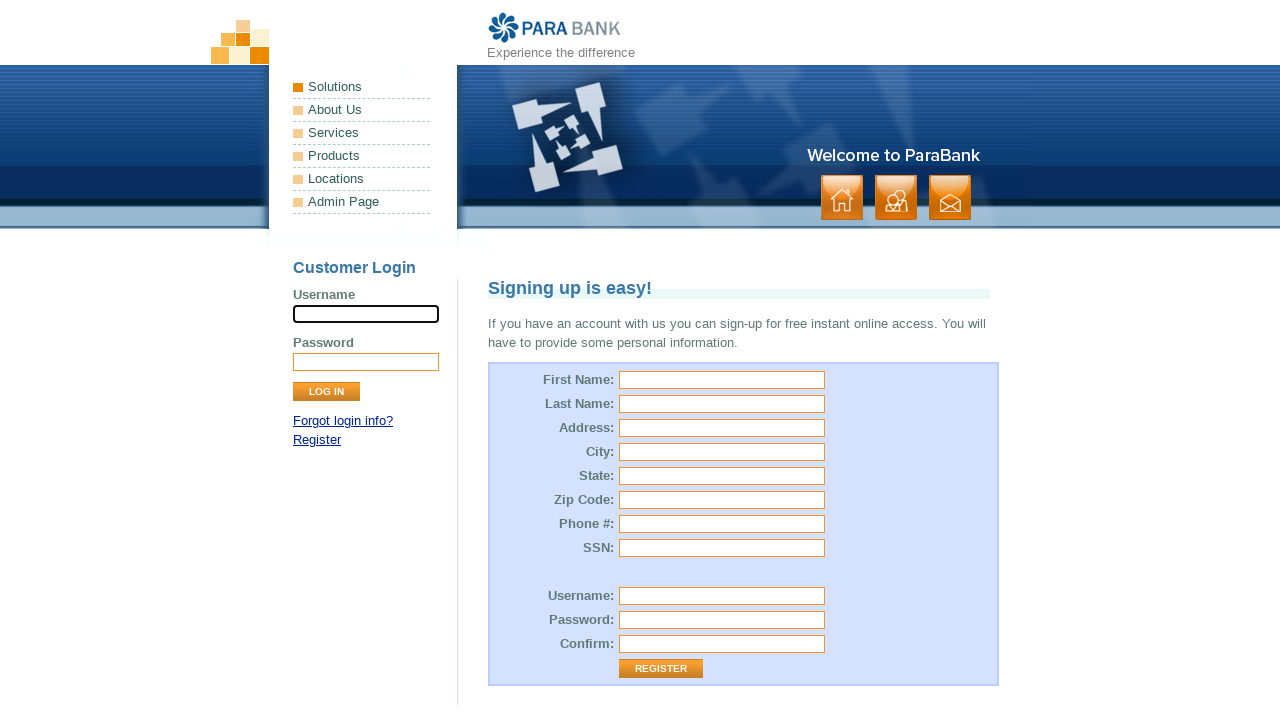

Filled first name field with 'John' on #customer\.firstName
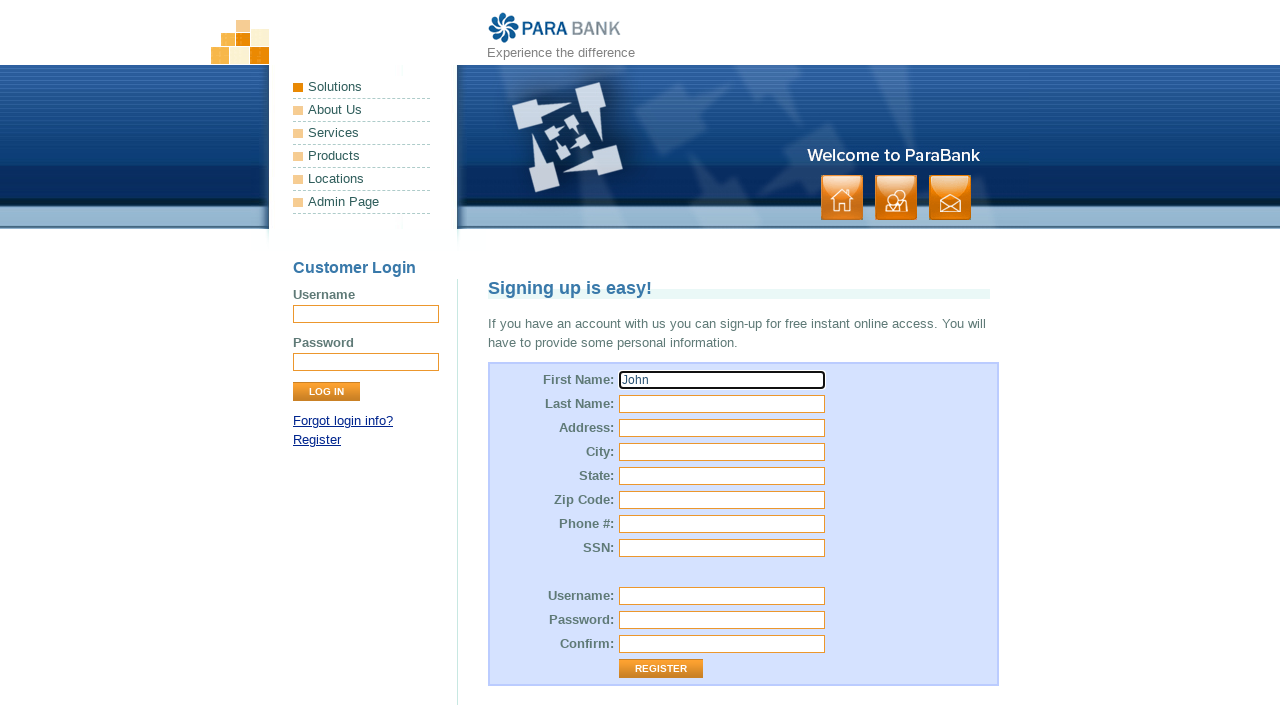

Filled last name field with 'ken' on #customer\.lastName
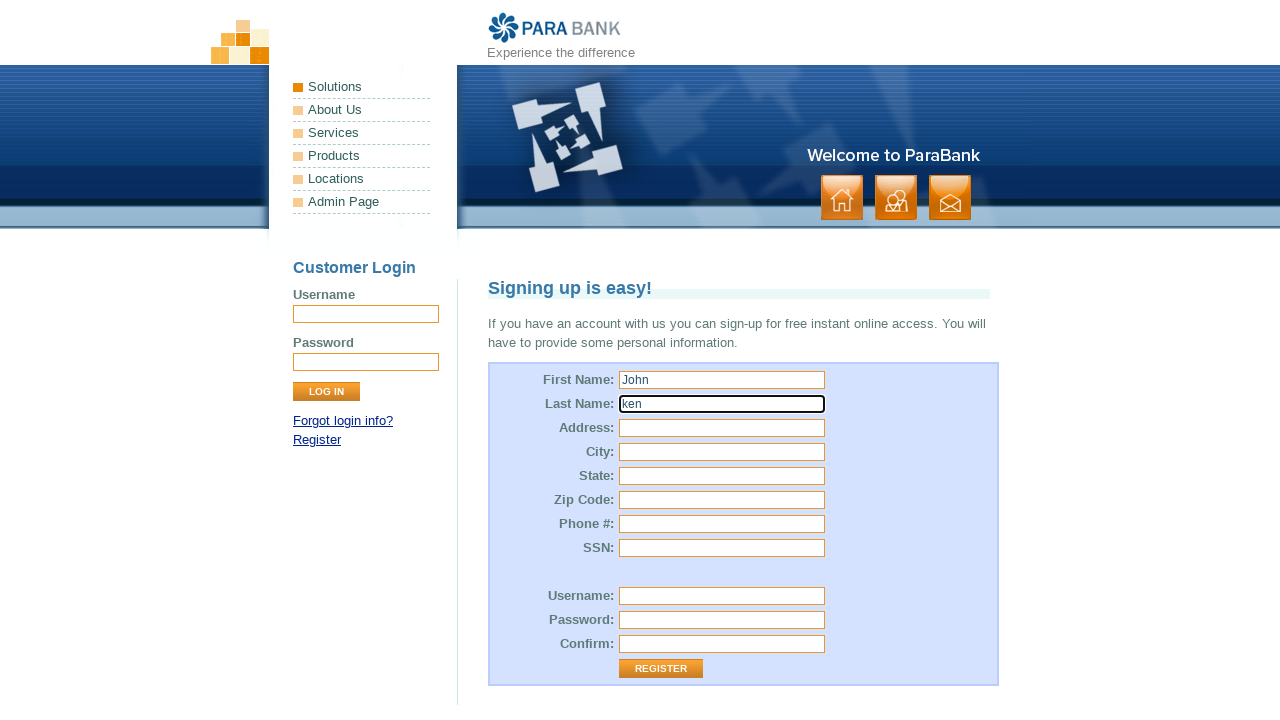

Filled street address field with '21 baker street' on #customer\.address\.street
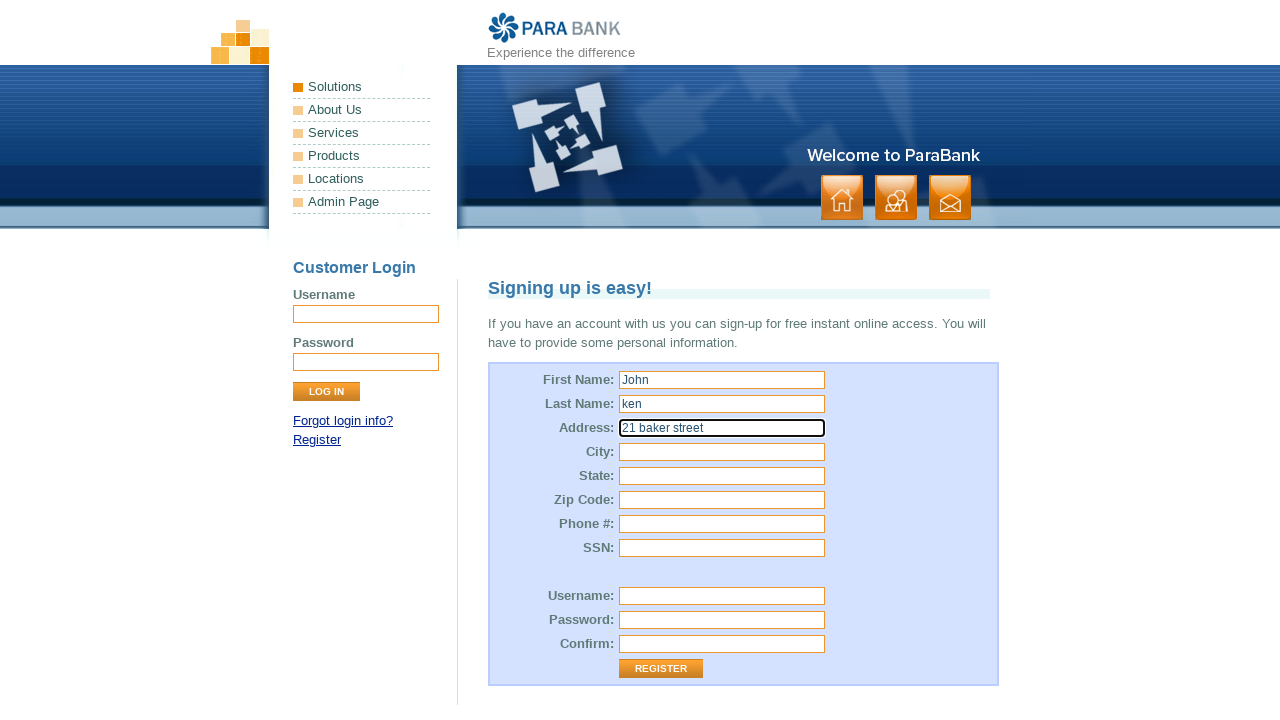

Filled city field with 'Newyork' on #customer\.address\.city
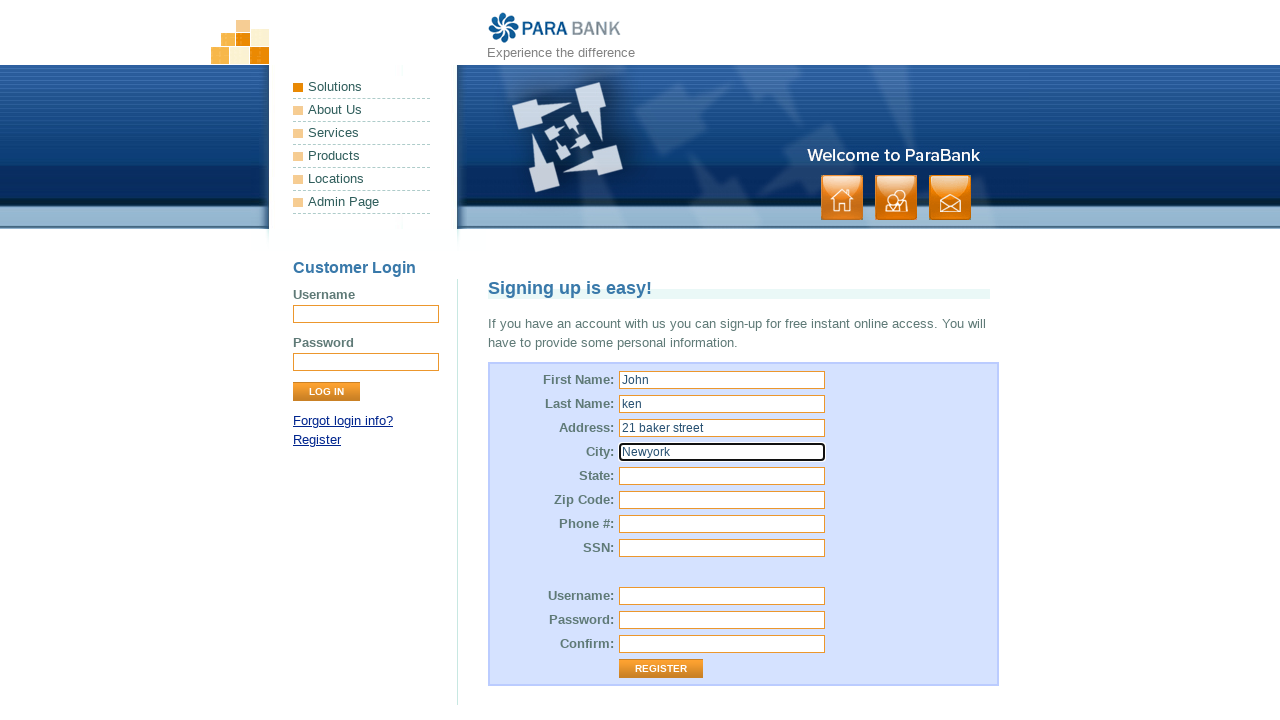

Filled state field with 'Nsw' on #customer\.address\.state
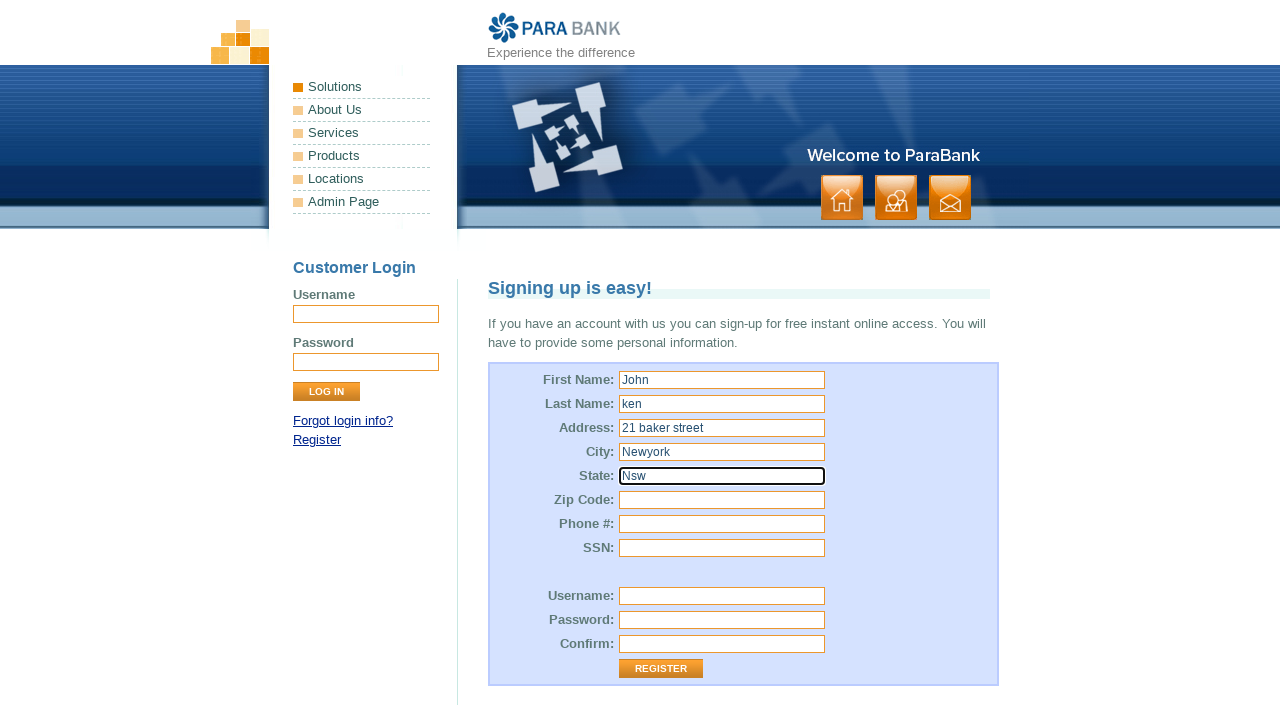

Filled zip code field with '2134' on #customer\.address\.zipCode
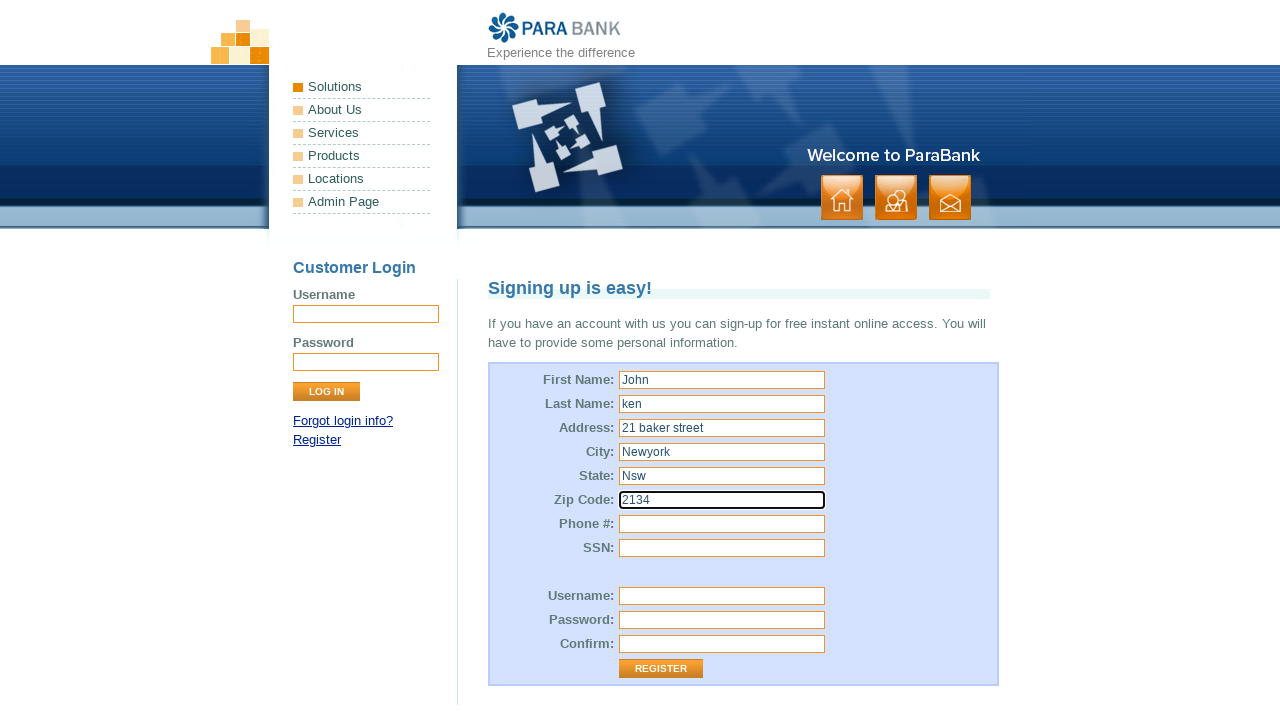

Filled phone number field with '0412345678' on #customer\.phoneNumber
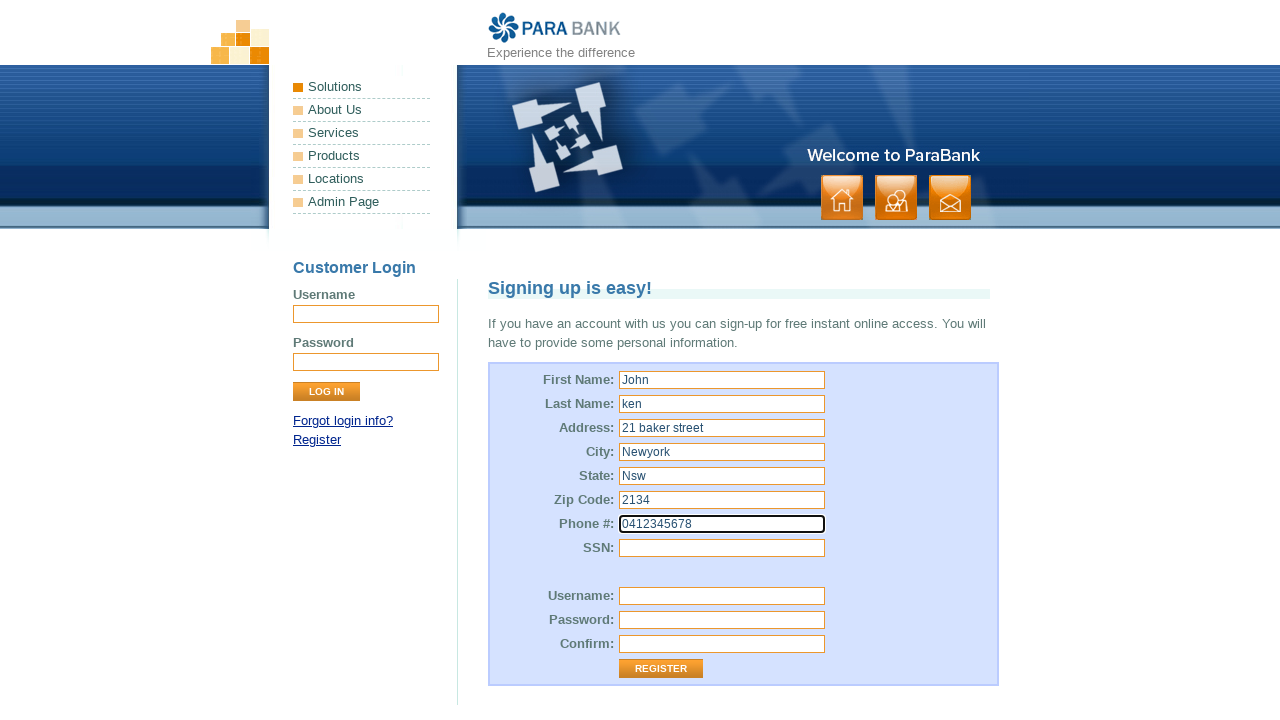

Filled SSN field with '123456' on #customer\.ssn
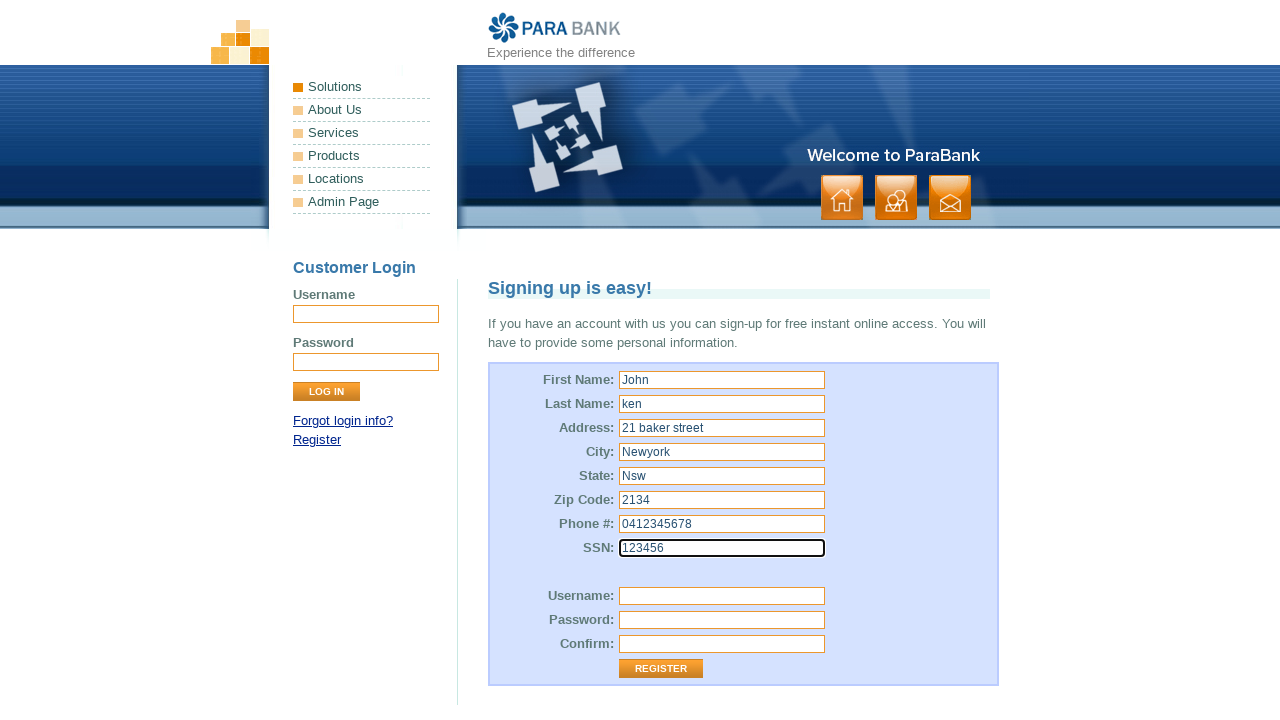

Filled username field with 'John2268' on #customer\.username
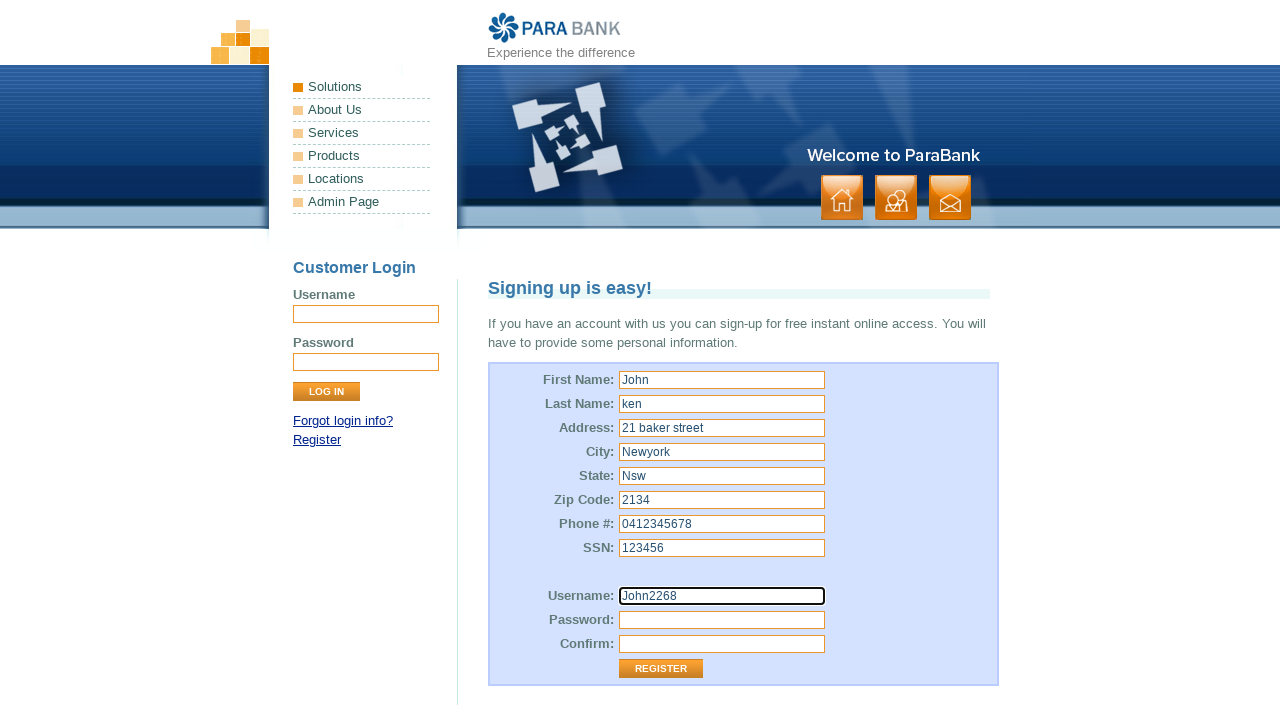

Filled password field with '123456' on #customer\.password
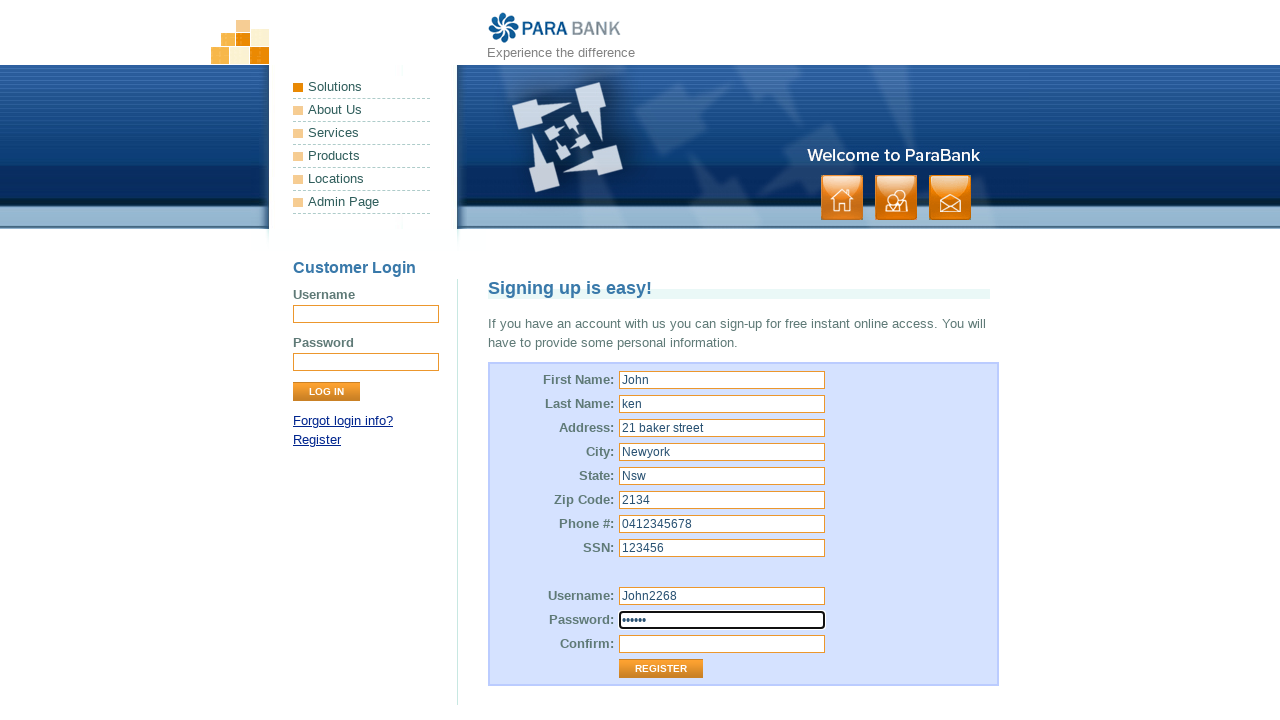

Filled repeated password field with '123456' on #repeatedPassword
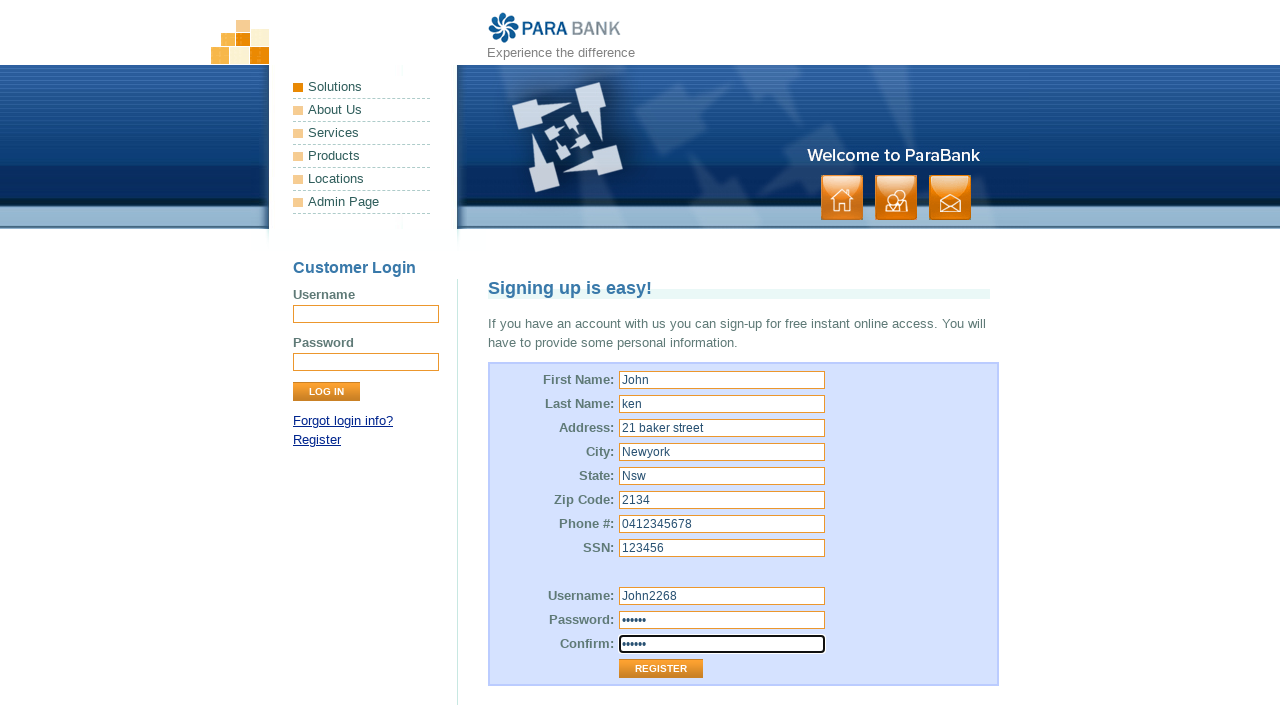

Clicked Register button to submit the registration form at (661, 669) on input[value='Register']
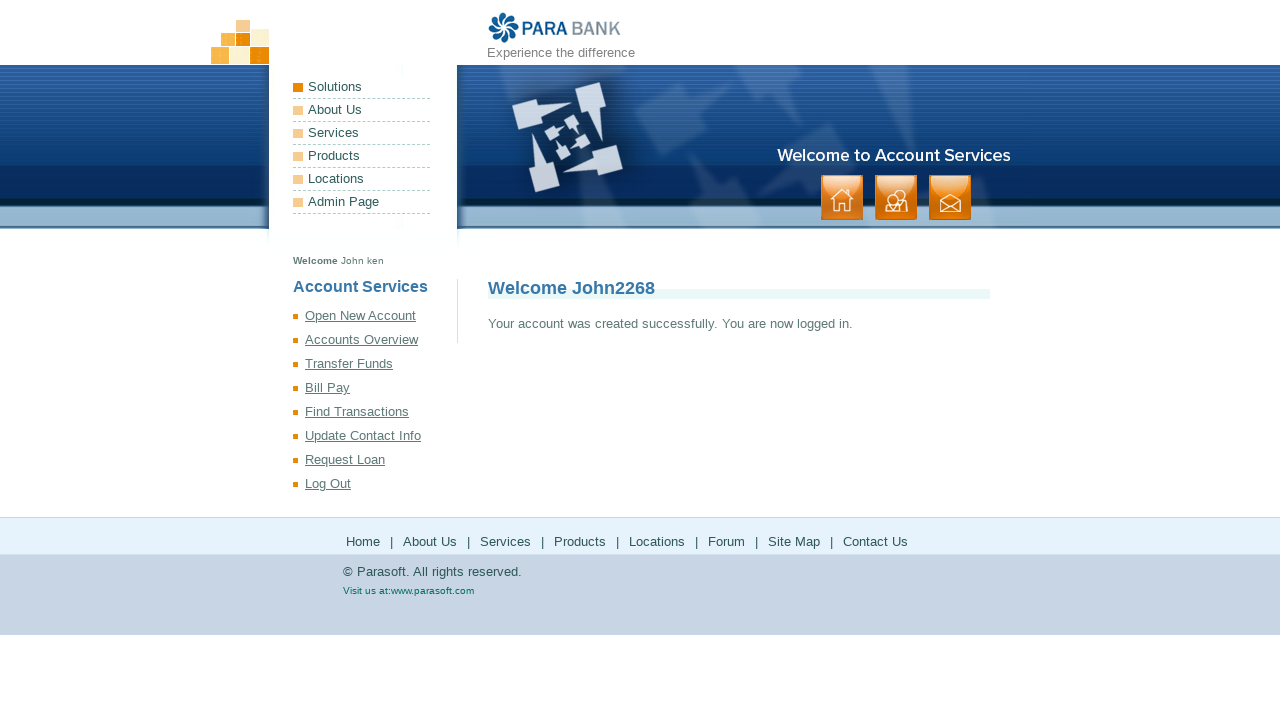

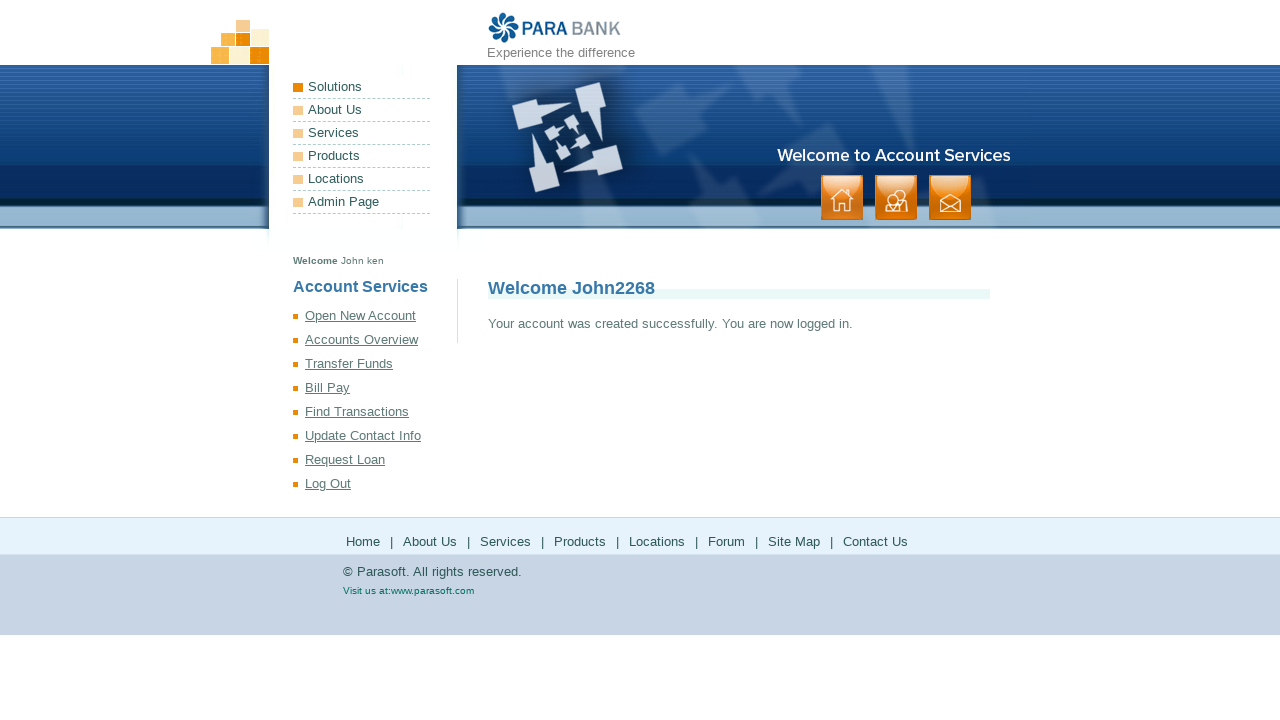